Tests interacting with a form on GeeksforGeeks by entering text and clicking on the form element

Starting URL: https://www.geeksforgeeks.org/

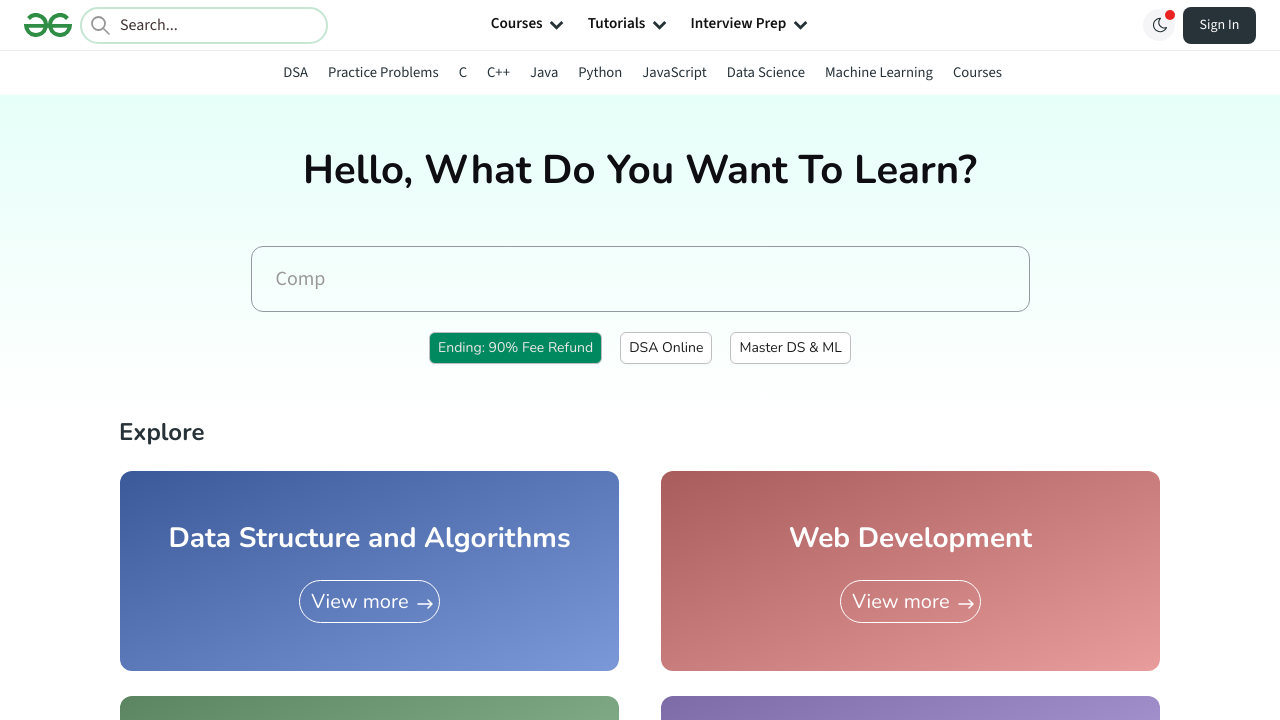

Located the first form element on GeeksforGeeks page
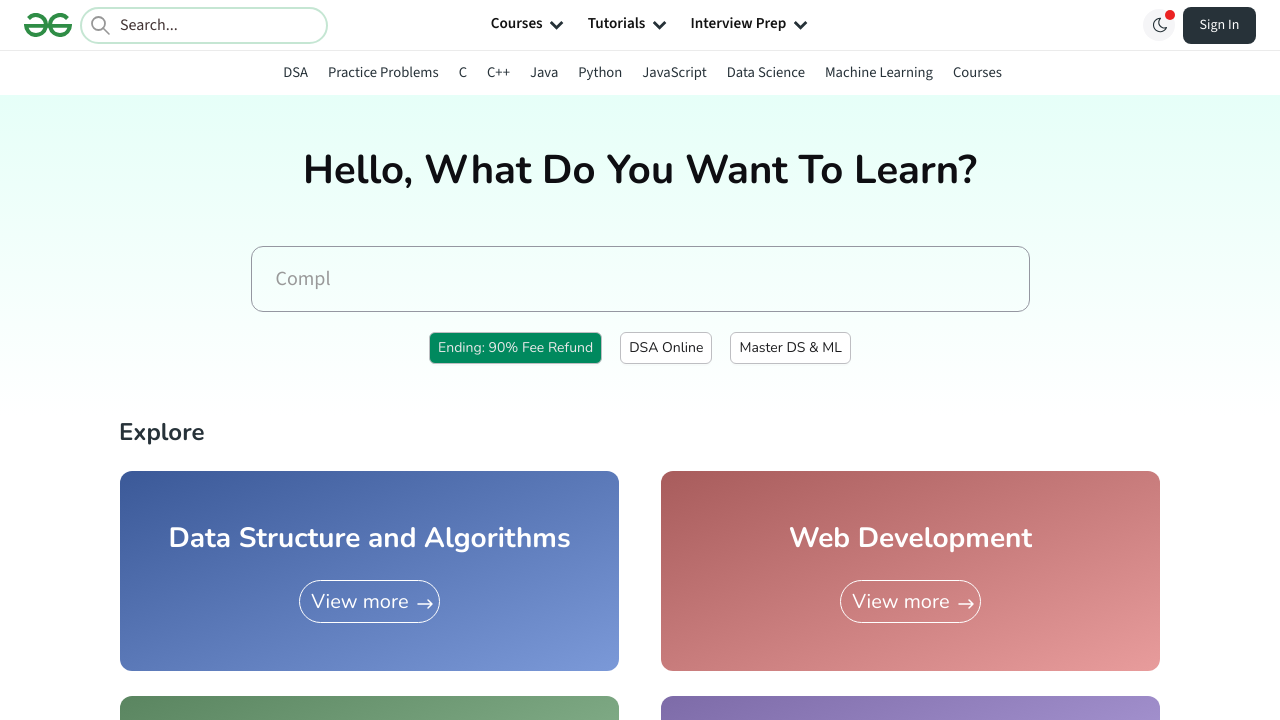

Typed 'hello world' into the form on form >> nth=0
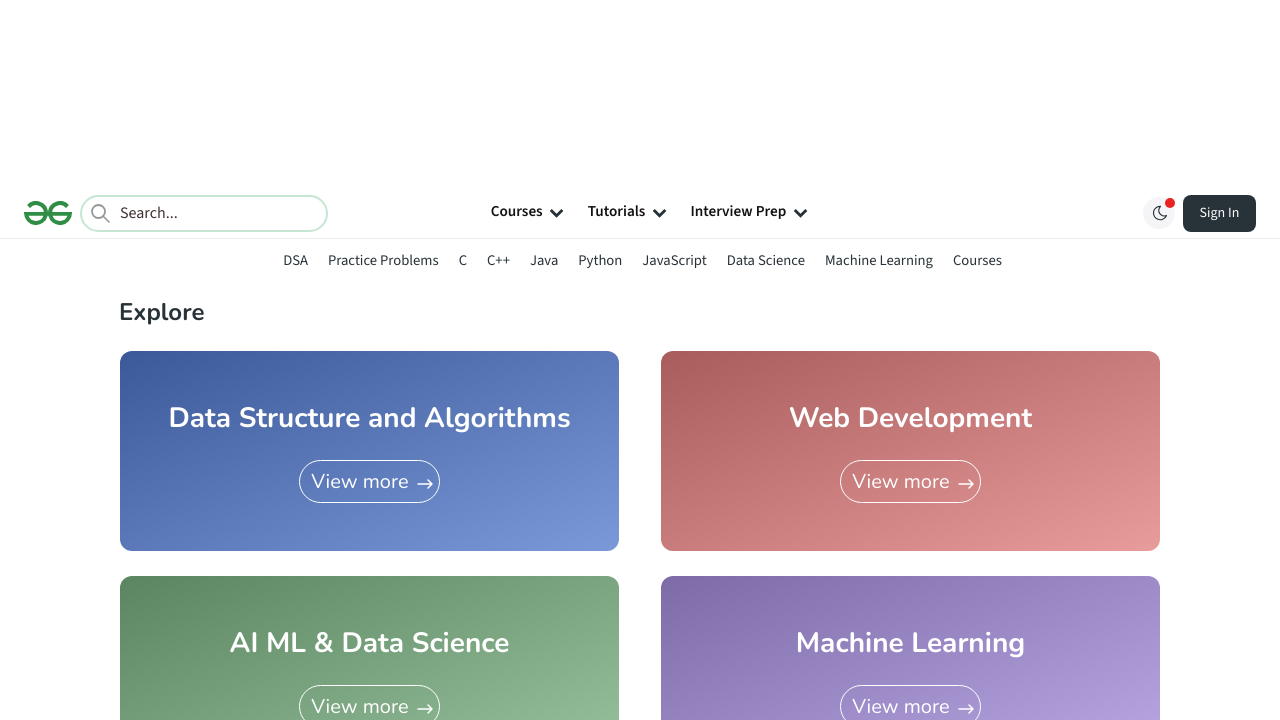

Clicked on the form element at (219, 25) on form >> nth=0
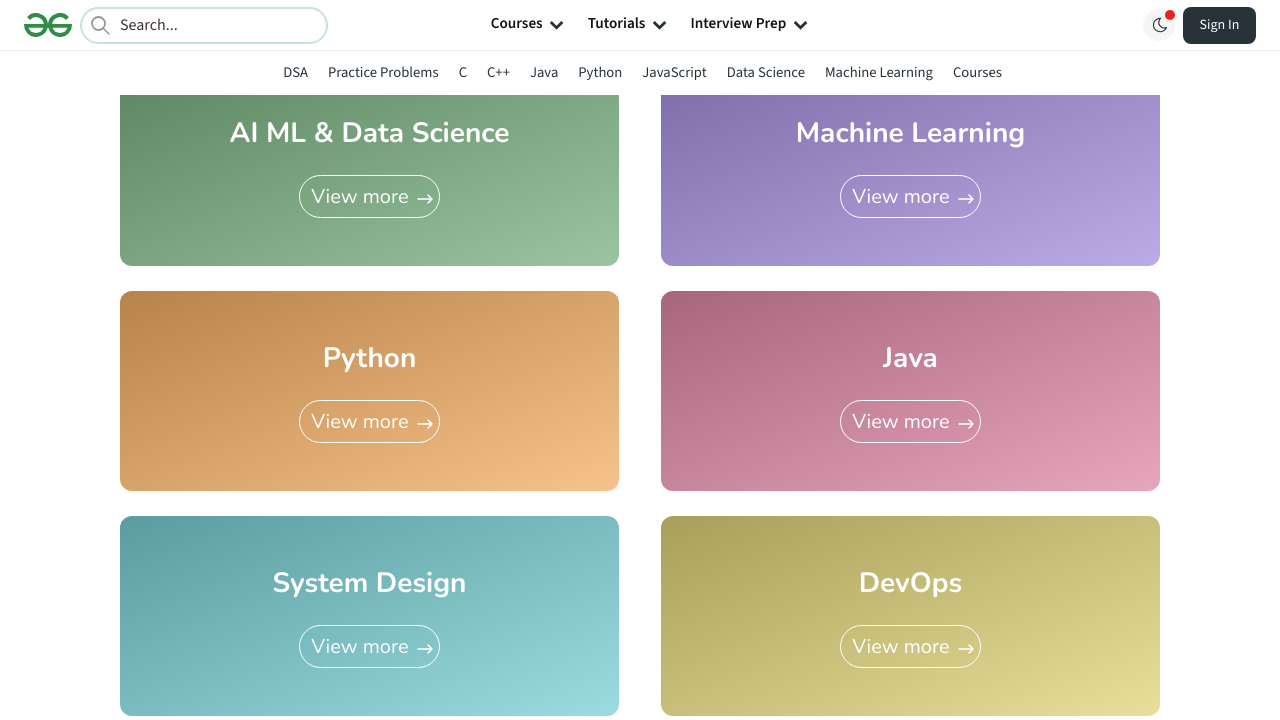

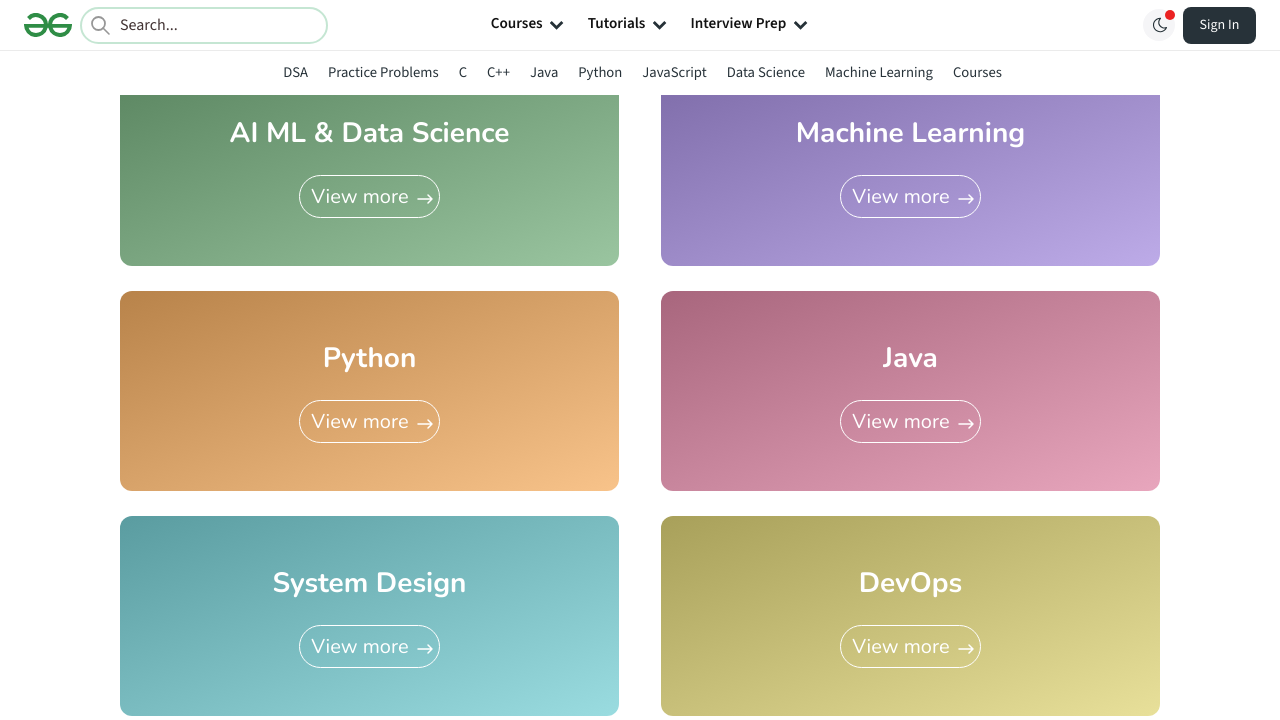